Tests jQuery UI slider functionality by dragging the slider handle to a new position

Starting URL: https://jqueryui.com/resources/demos/slider/default.html

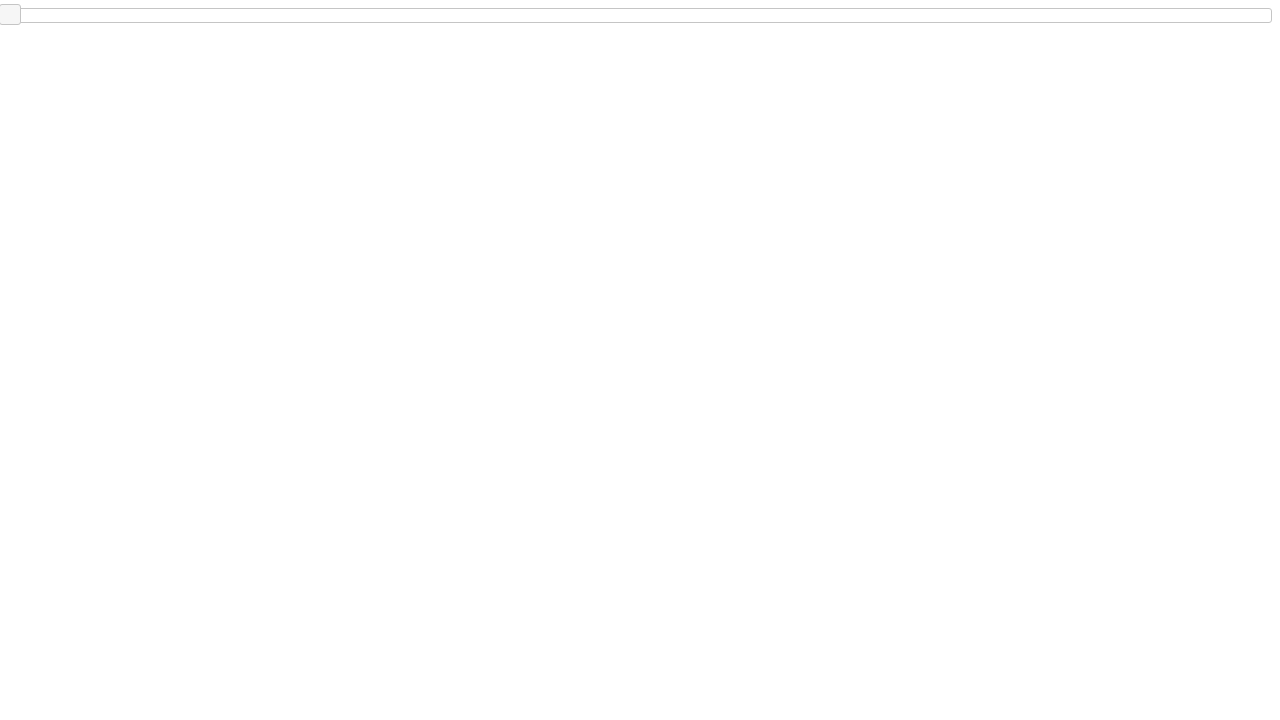

Navigated to jQuery UI slider demo page
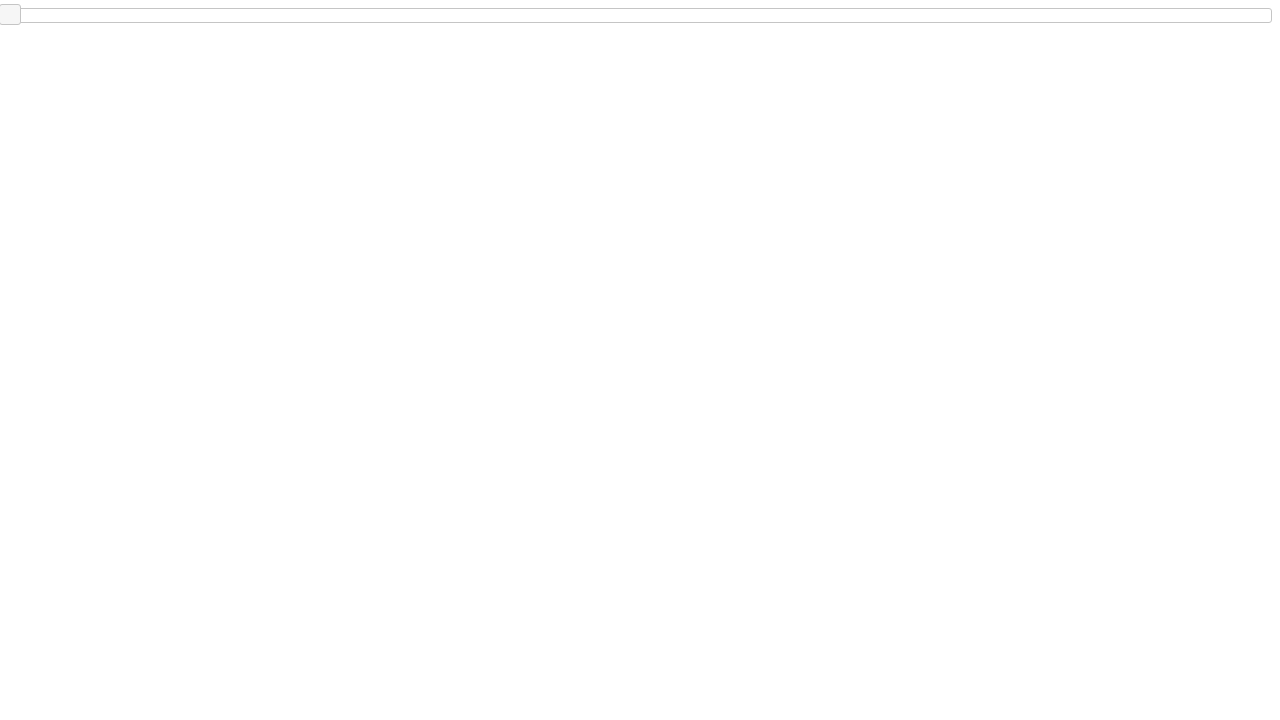

Located the slider element
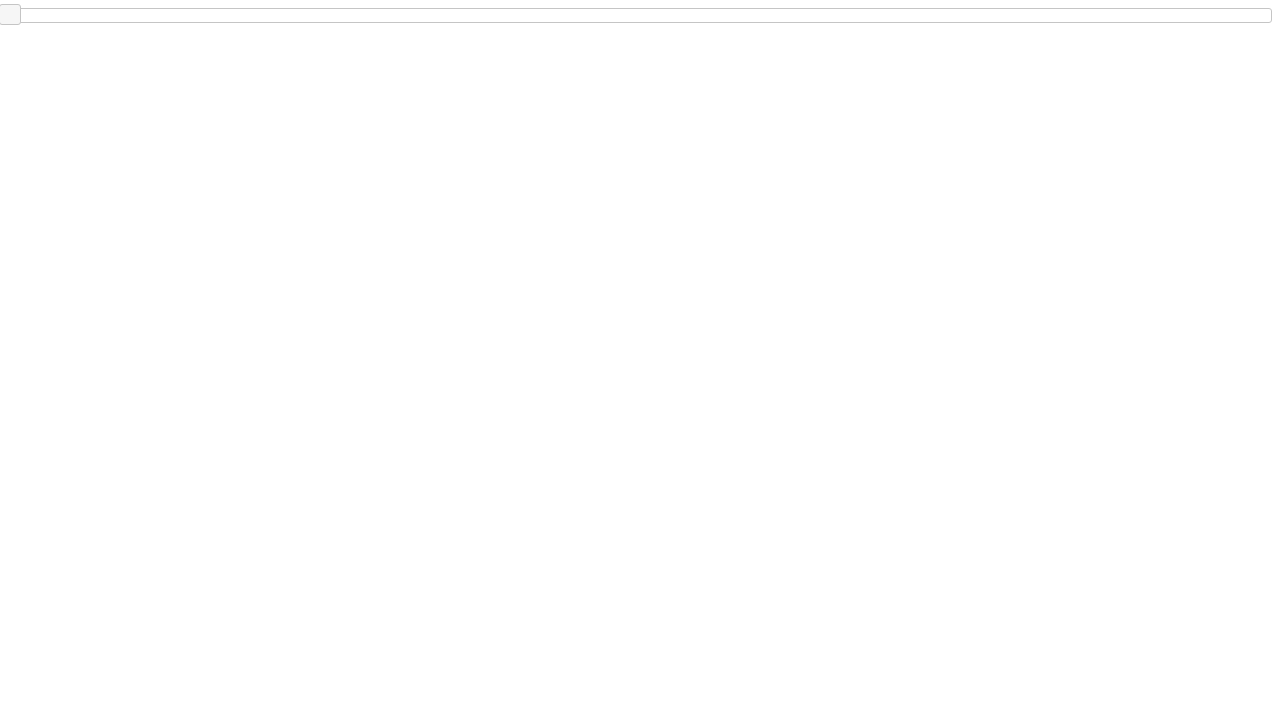

Located the slider handle element
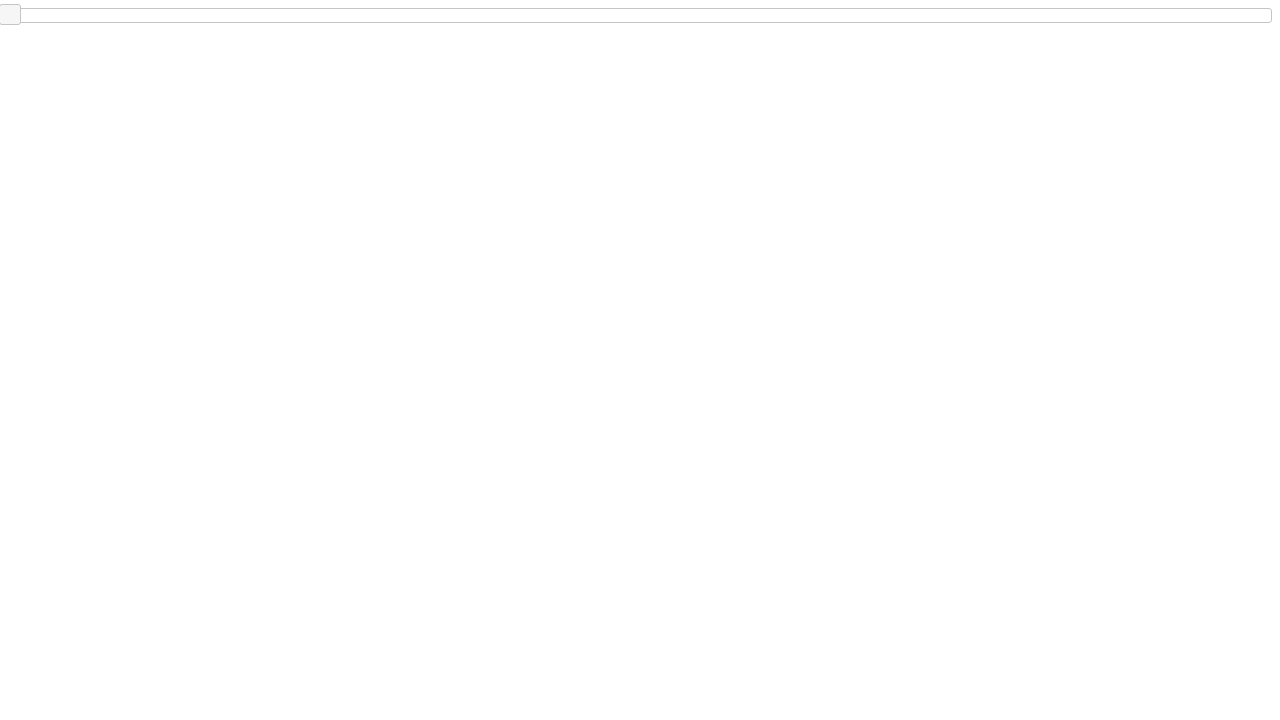

Dragged slider handle 150 pixels to the right at (150, 5)
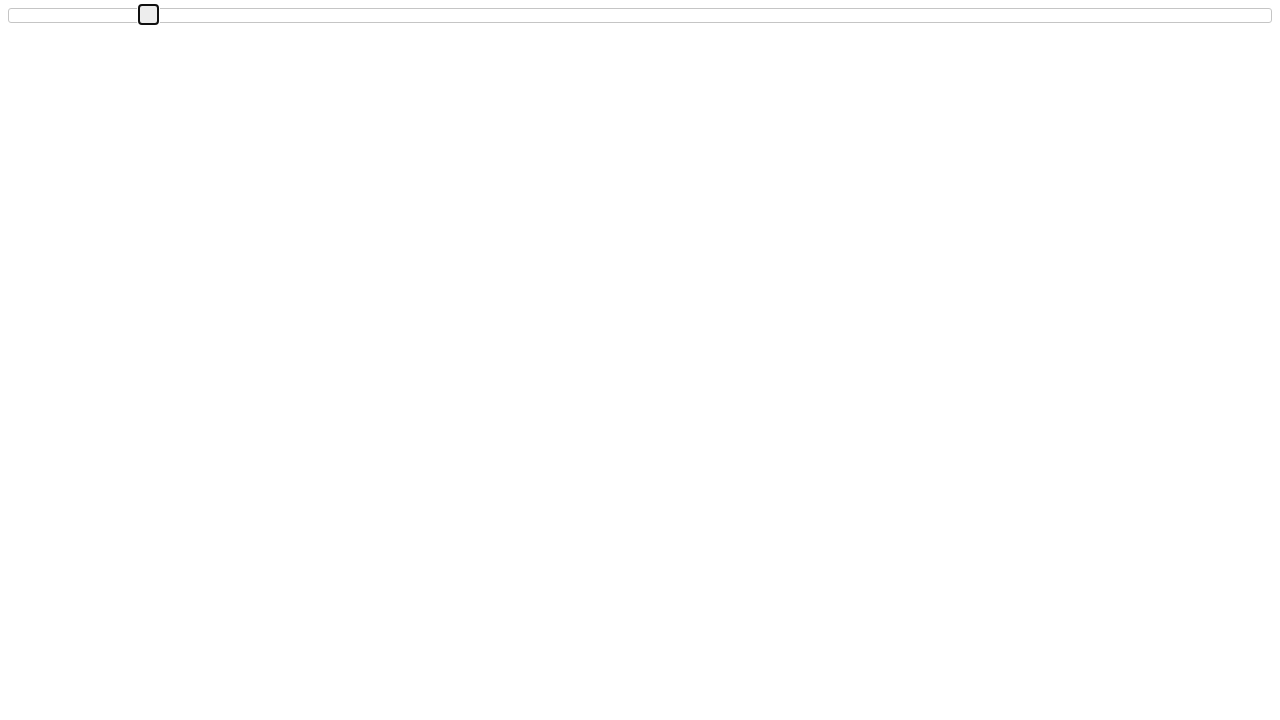

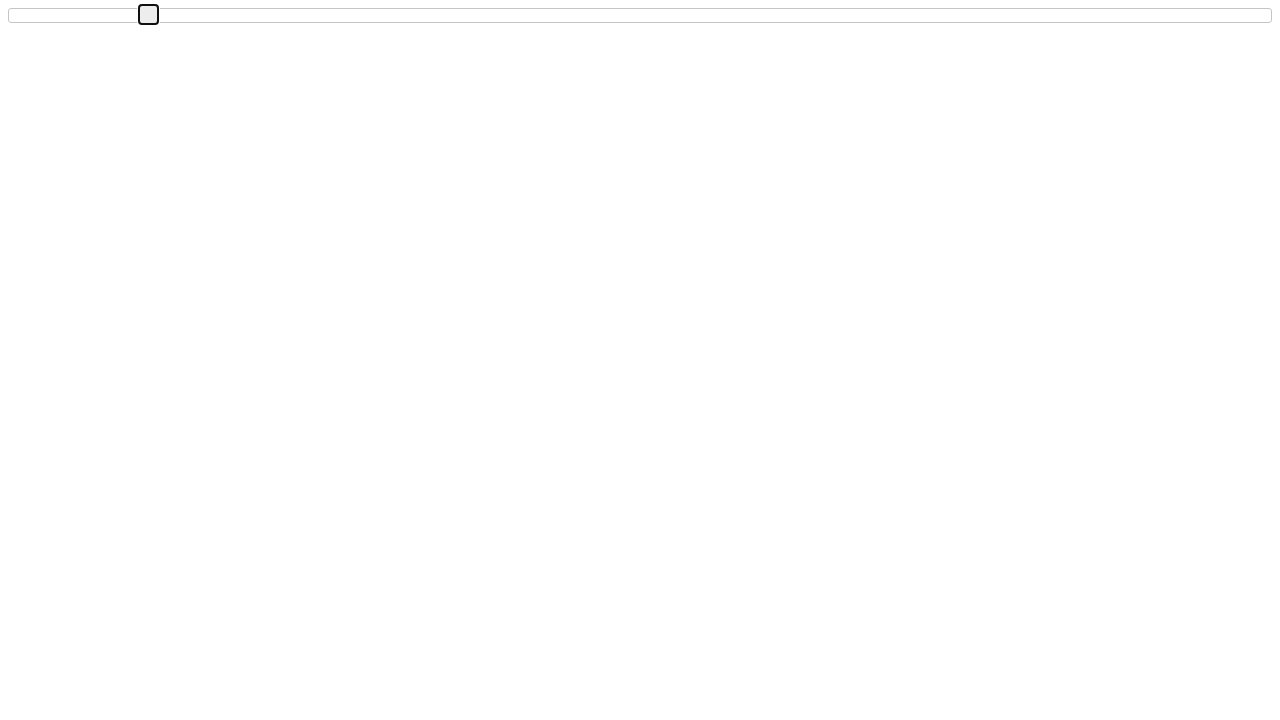